Tests that other controls are hidden when editing a todo item

Starting URL: https://demo.playwright.dev/todomvc

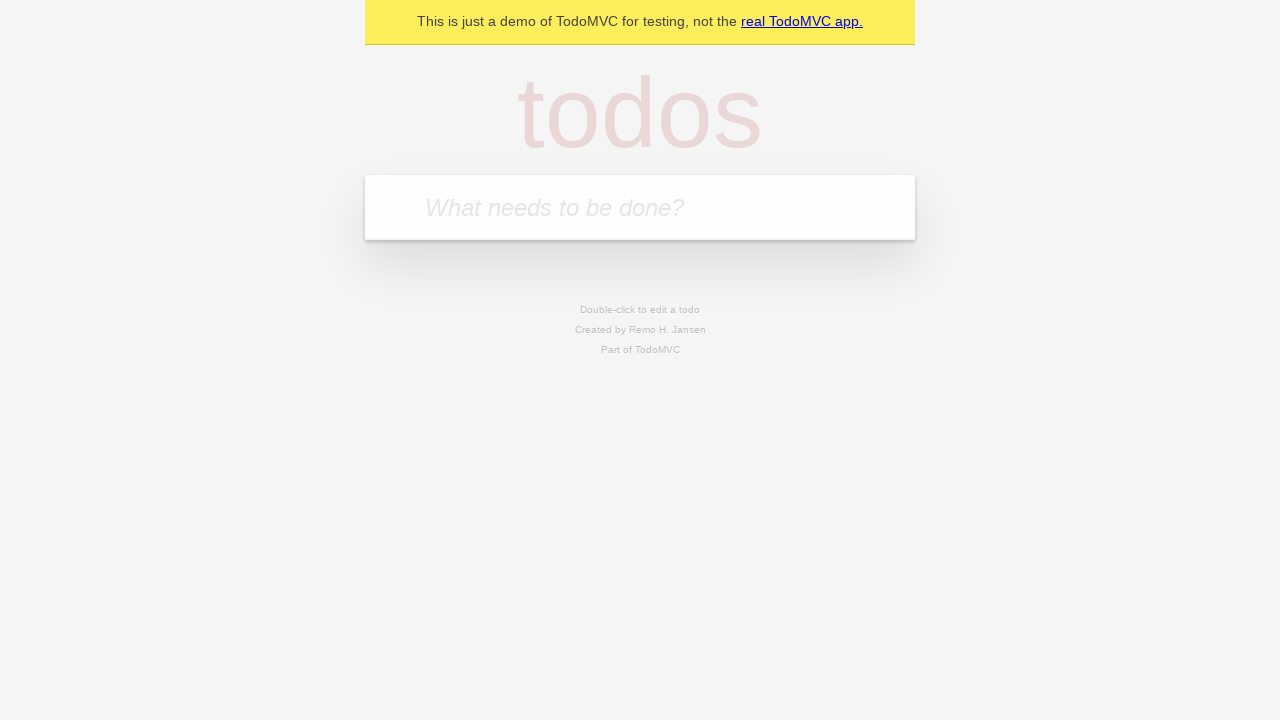

Filled new todo field with 'buy some cheese' on internal:attr=[placeholder="What needs to be done?"i]
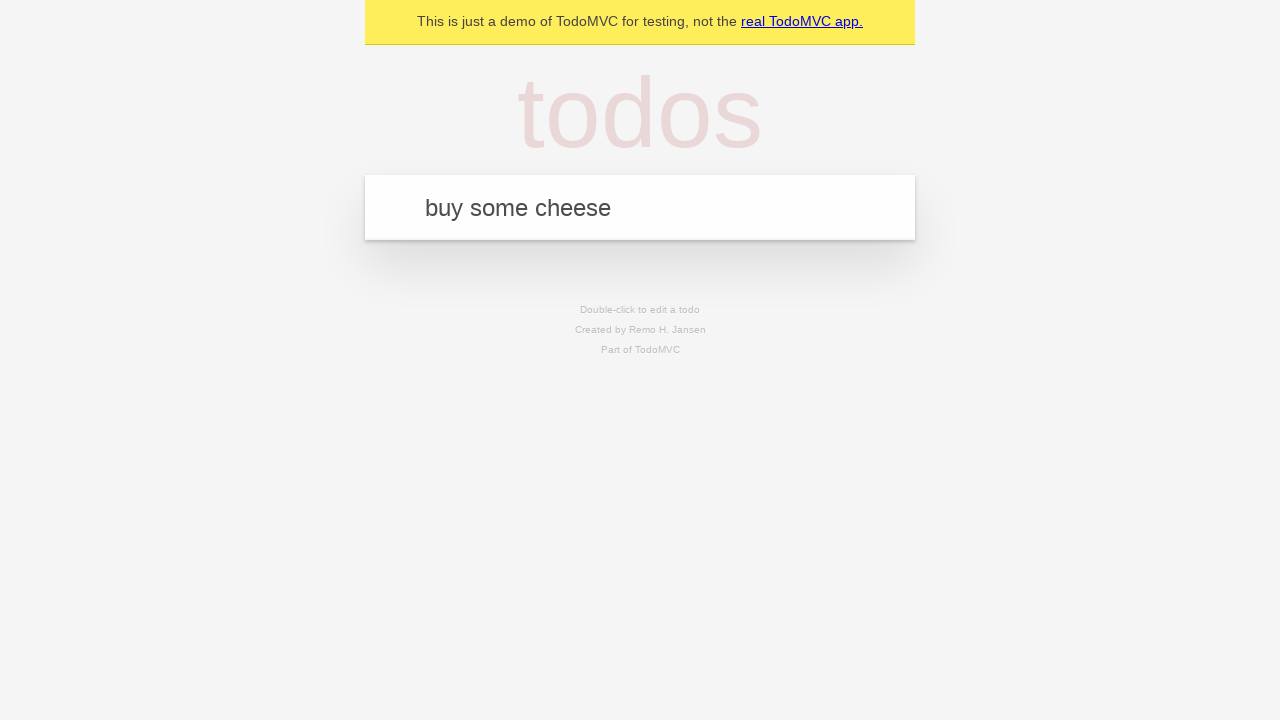

Pressed Enter to create todo 'buy some cheese' on internal:attr=[placeholder="What needs to be done?"i]
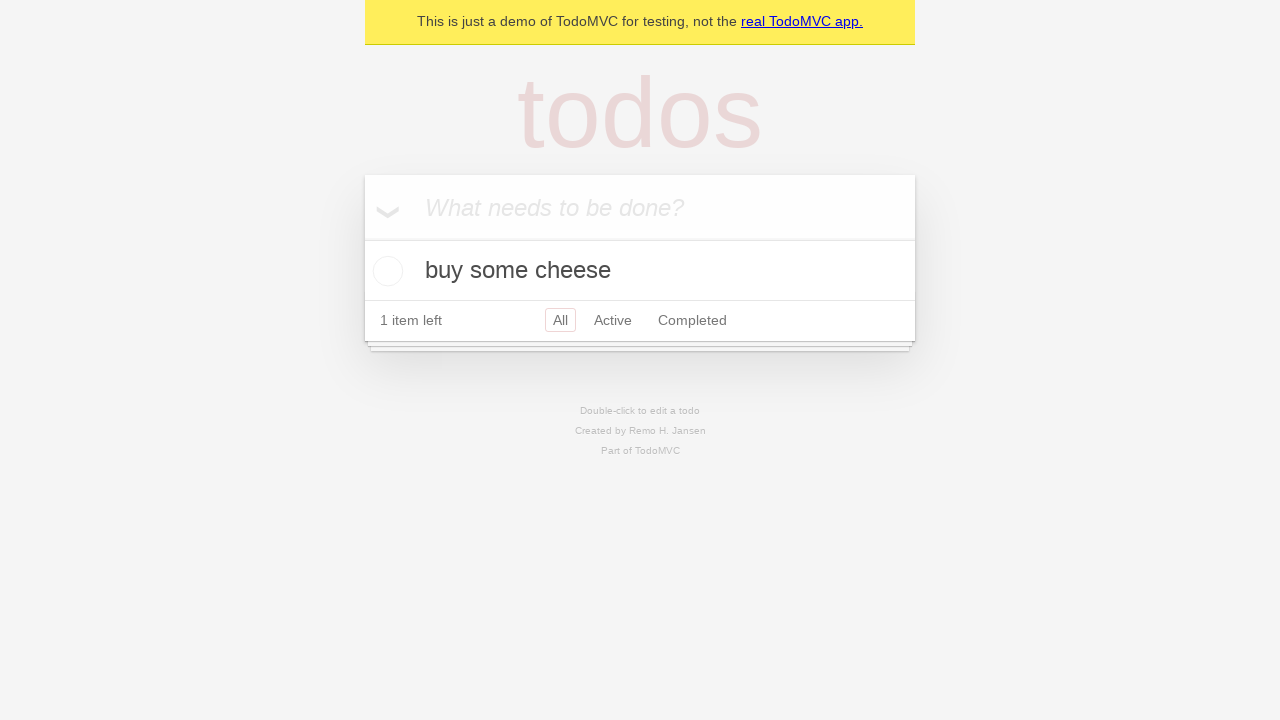

Filled new todo field with 'feed the cat' on internal:attr=[placeholder="What needs to be done?"i]
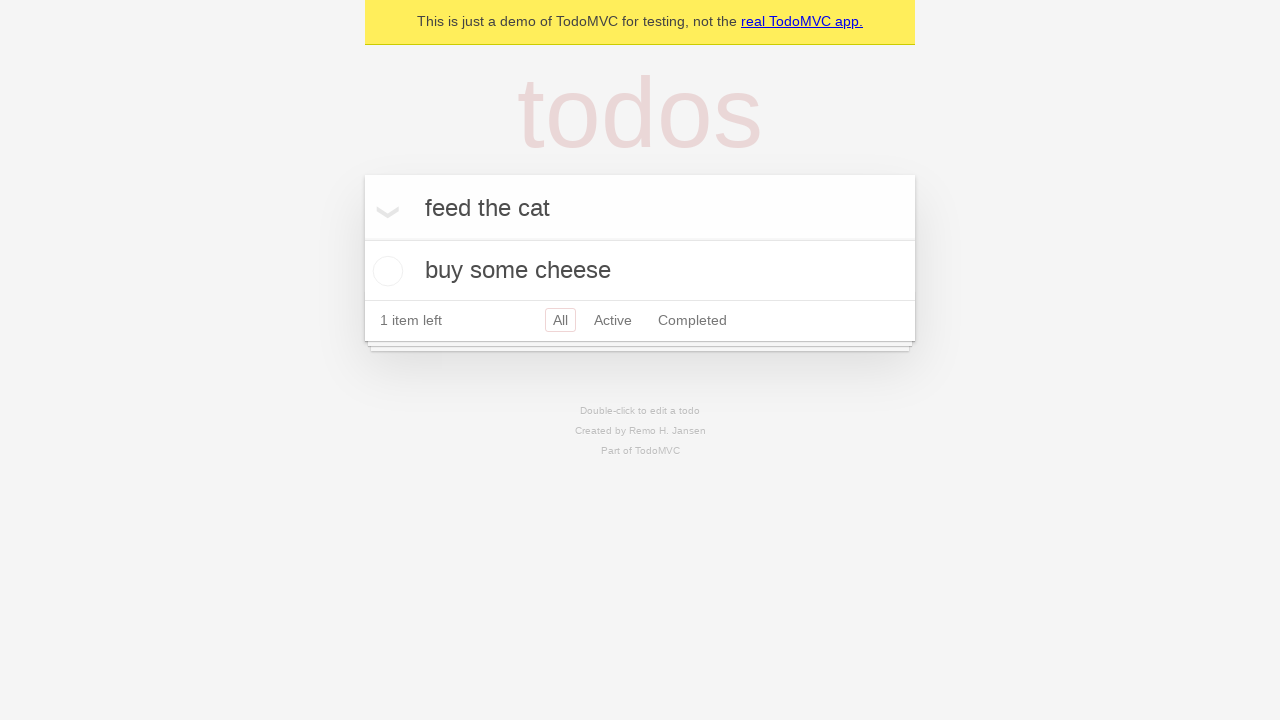

Pressed Enter to create todo 'feed the cat' on internal:attr=[placeholder="What needs to be done?"i]
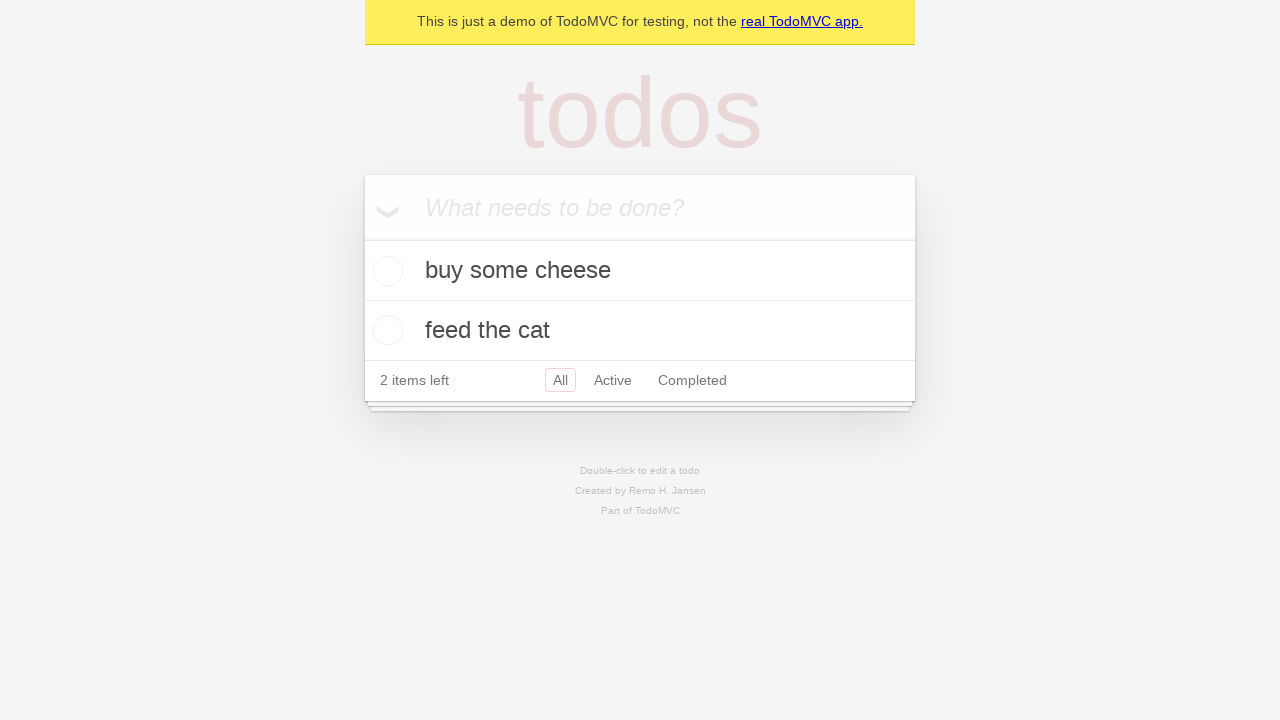

Filled new todo field with 'book a doctors appointment' on internal:attr=[placeholder="What needs to be done?"i]
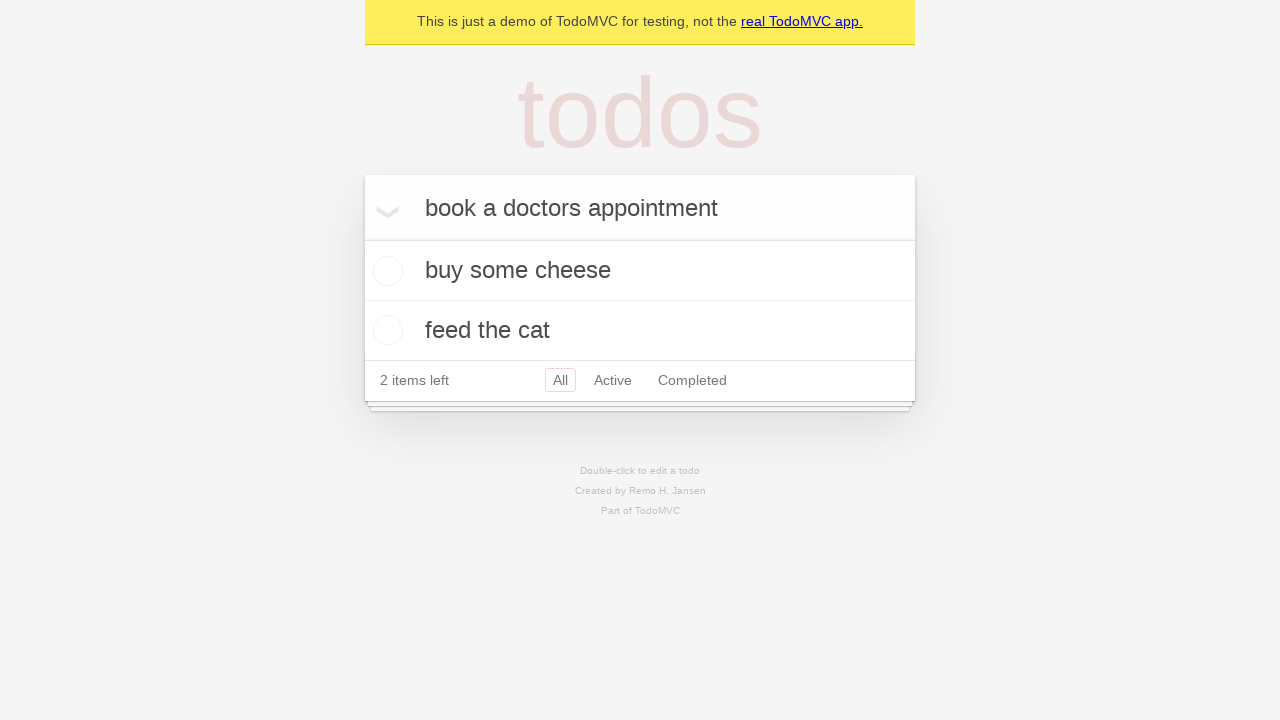

Pressed Enter to create todo 'book a doctors appointment' on internal:attr=[placeholder="What needs to be done?"i]
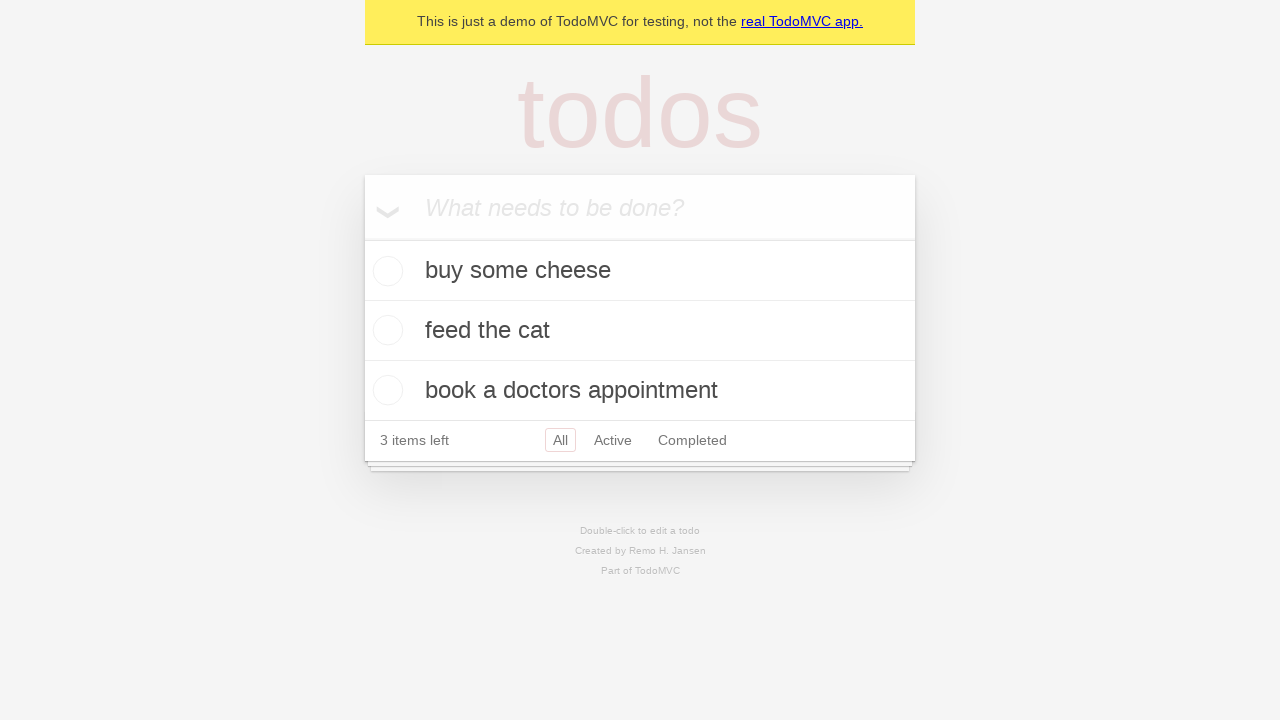

Waited for all 3 todos to be created
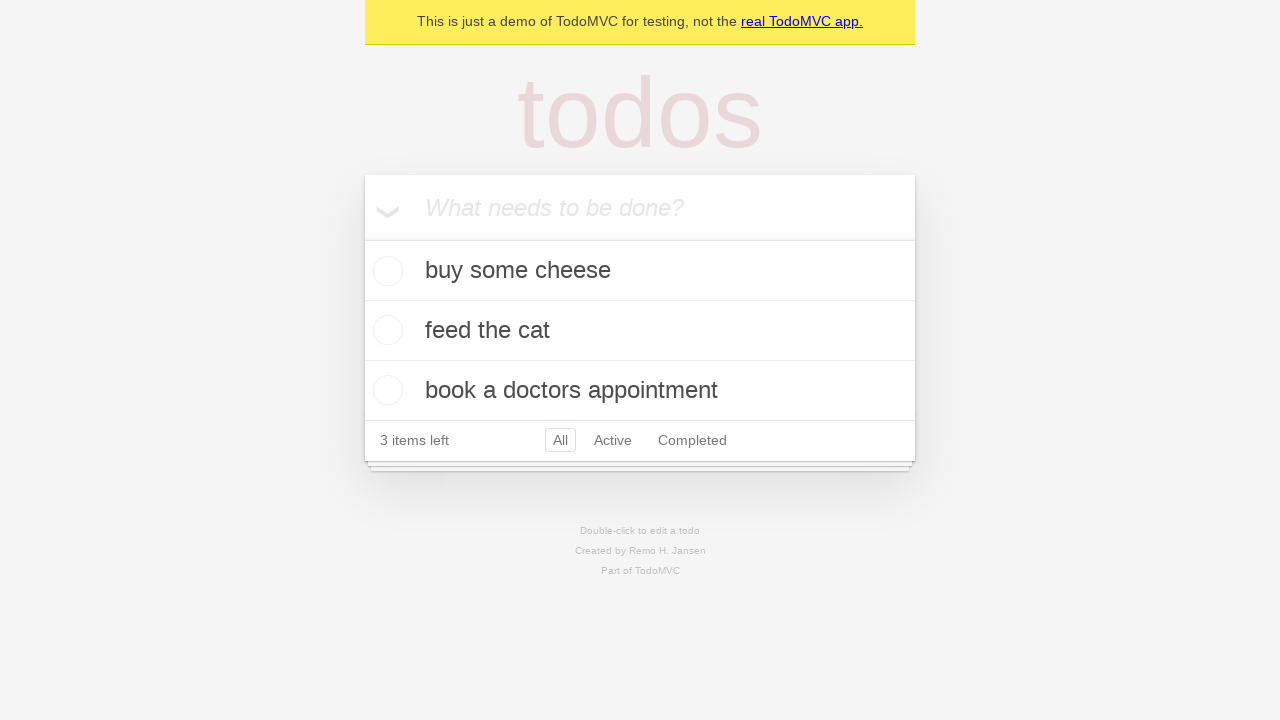

Double-clicked second todo to enter edit mode at (640, 331) on [data-testid='todo-item'] >> nth=1
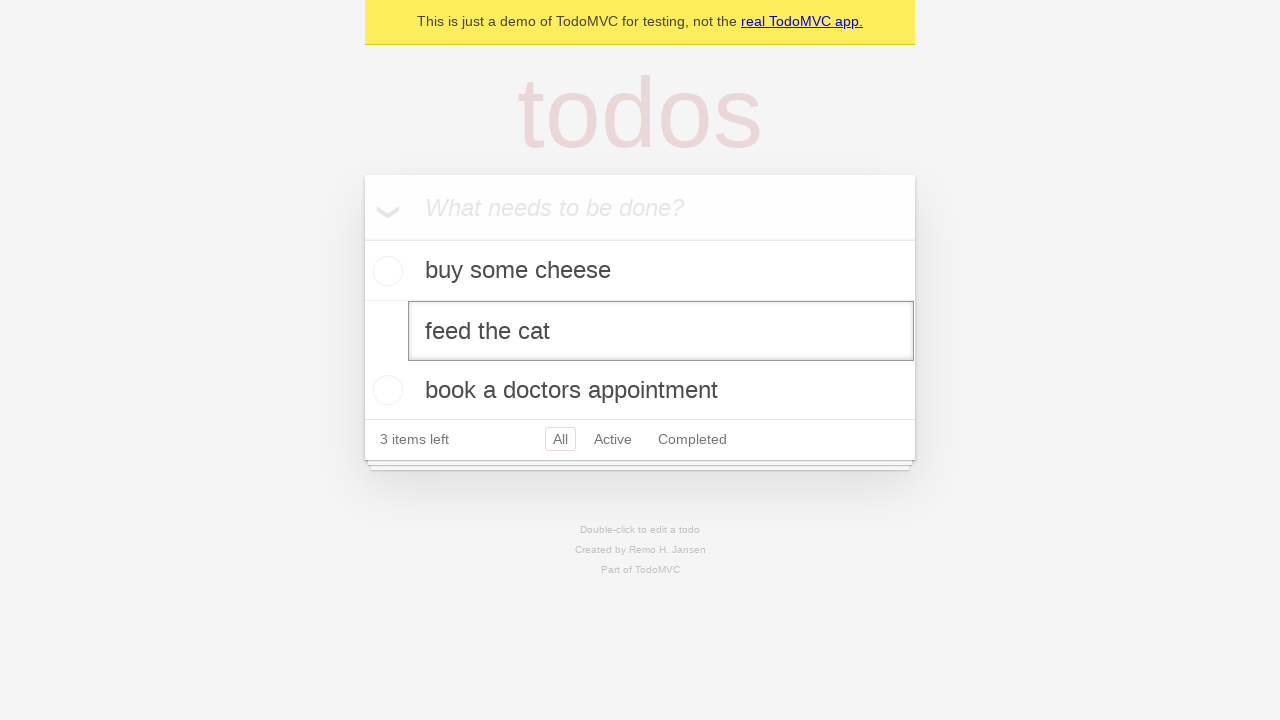

Edit textbox appeared, entered edit mode
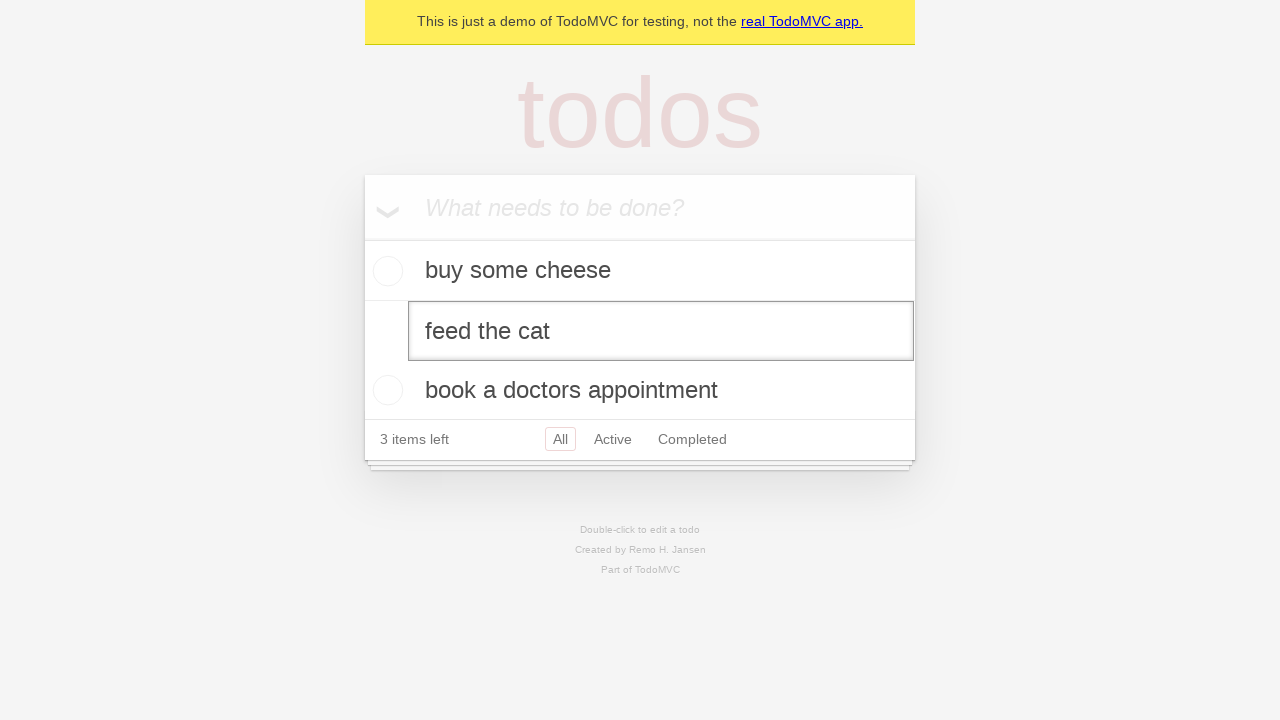

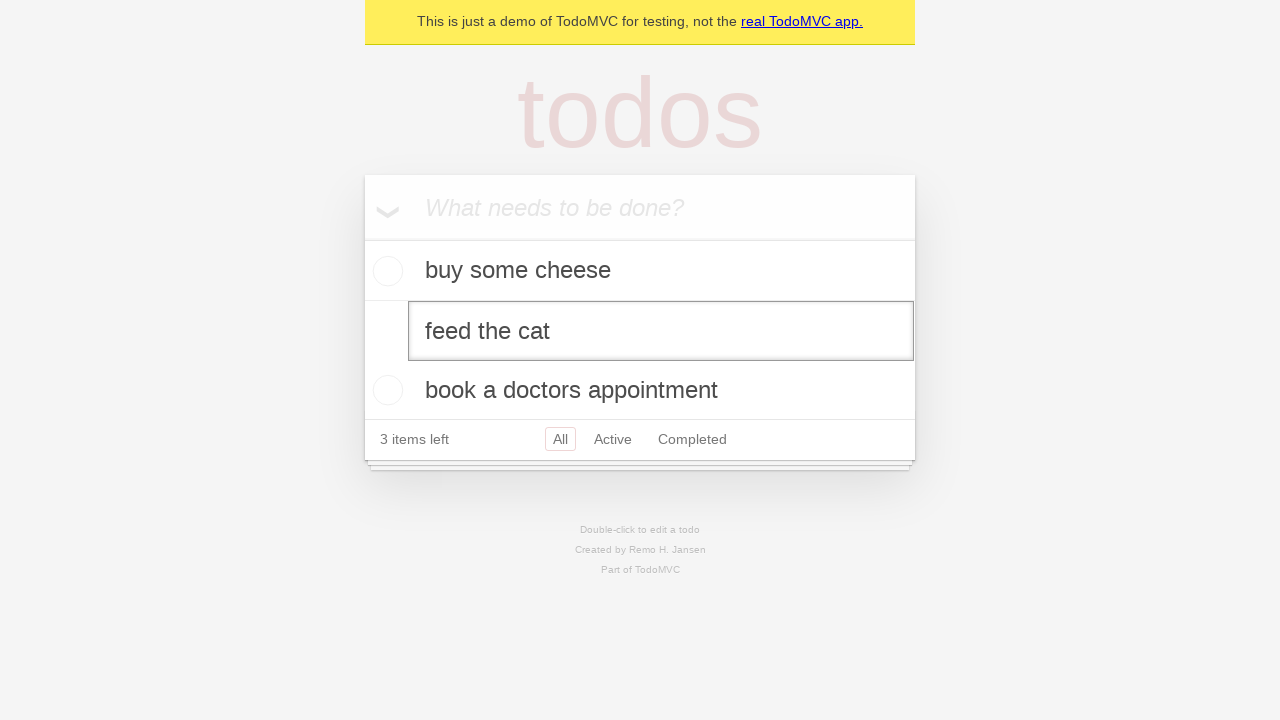